Navigates to the Demo Tables page and verifies that the employee table with data is displayed

Starting URL: http://automationbykrishna.com/

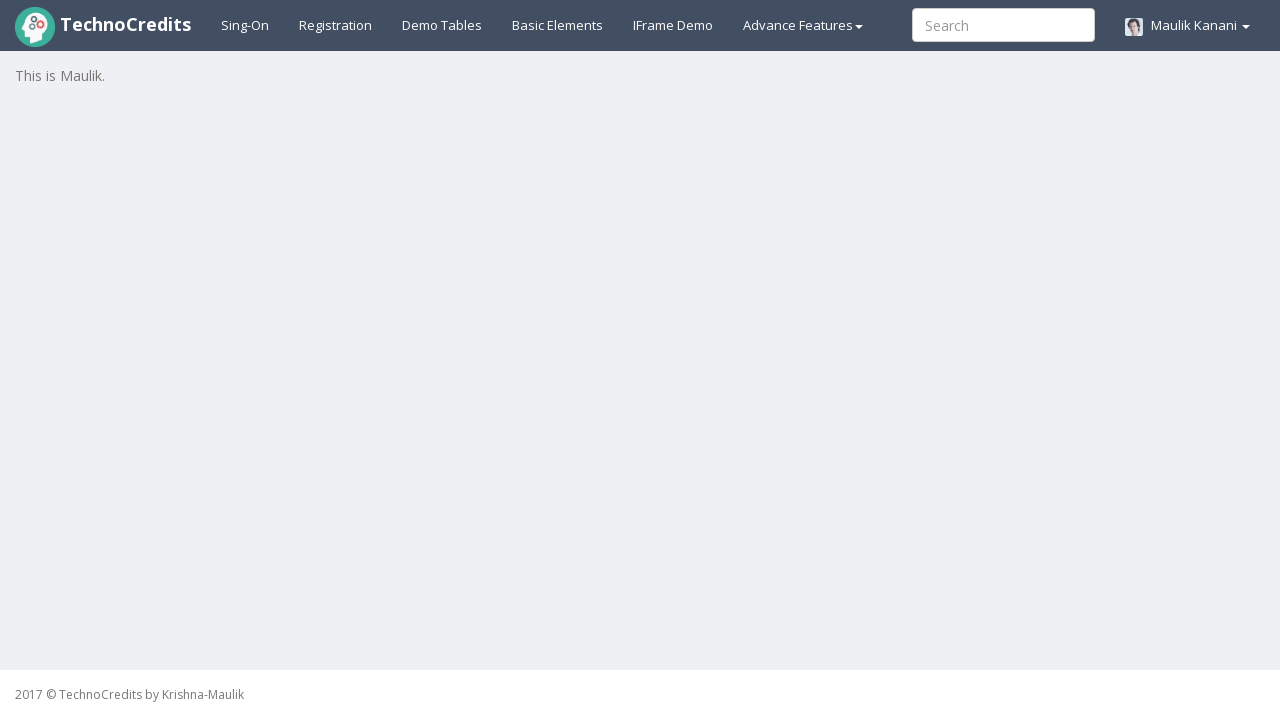

Clicked on Demo Tables link at (442, 25) on text=Demo Tables
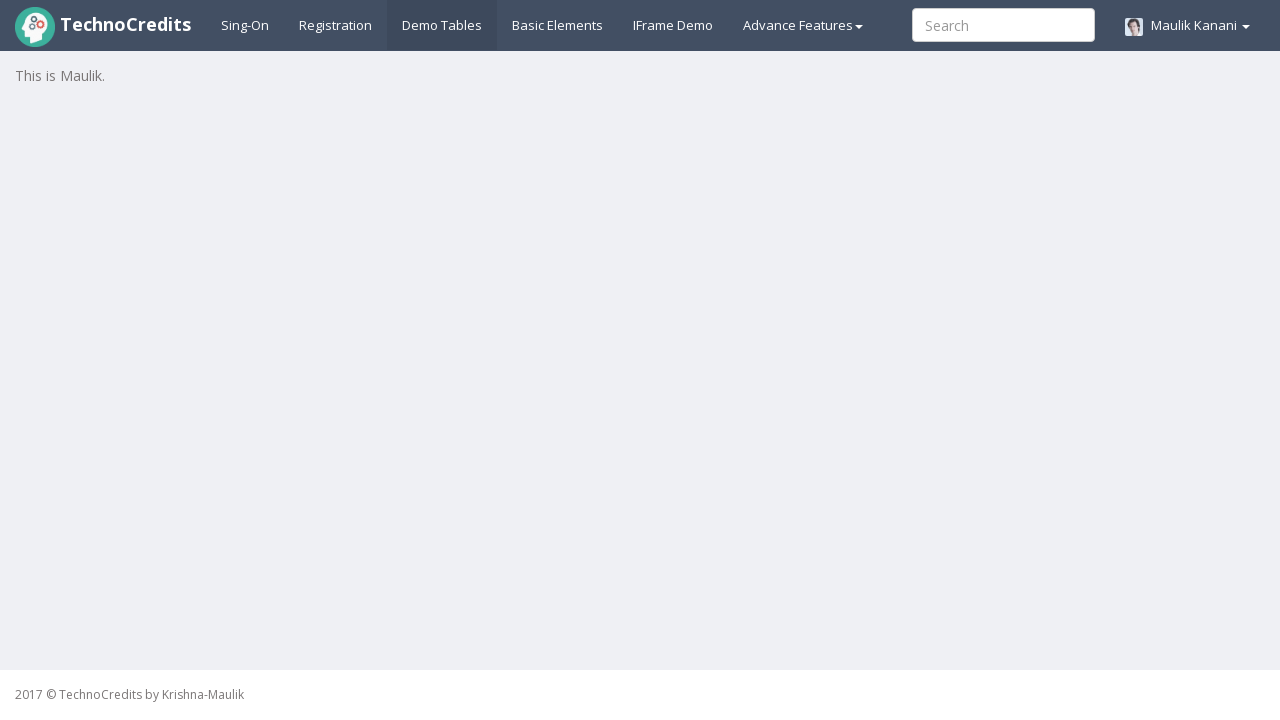

Employee table with data loaded successfully
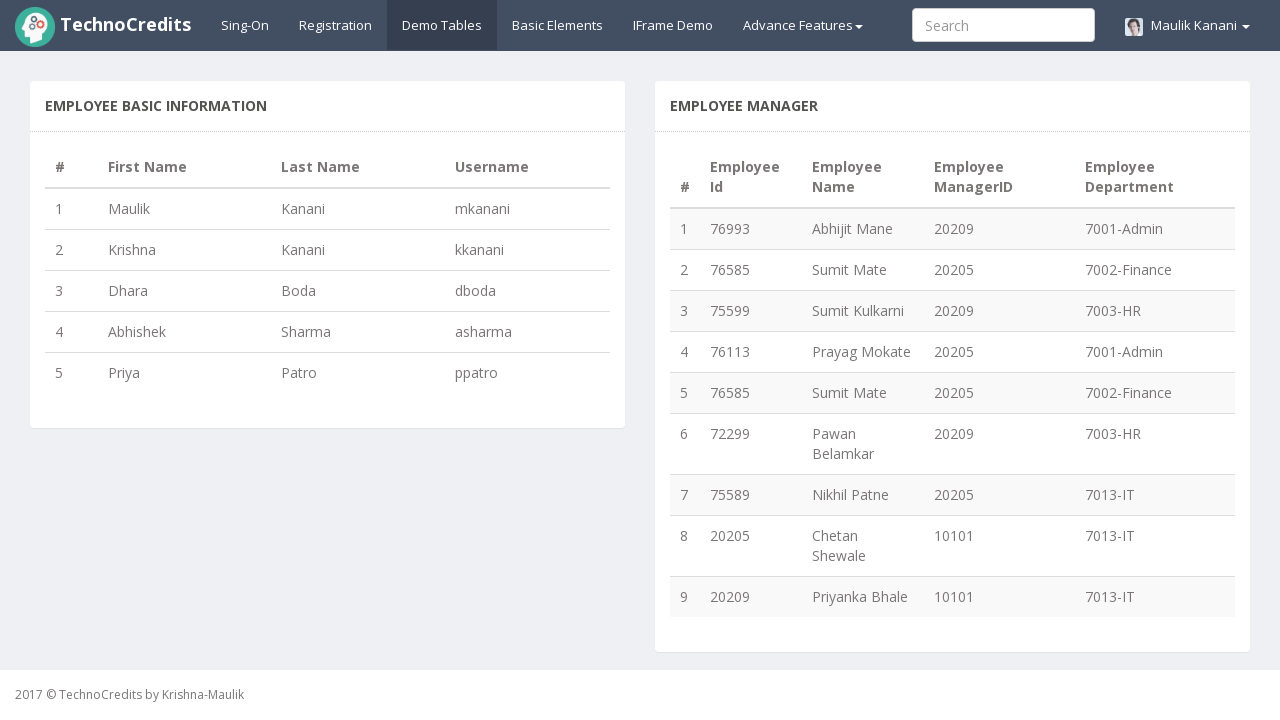

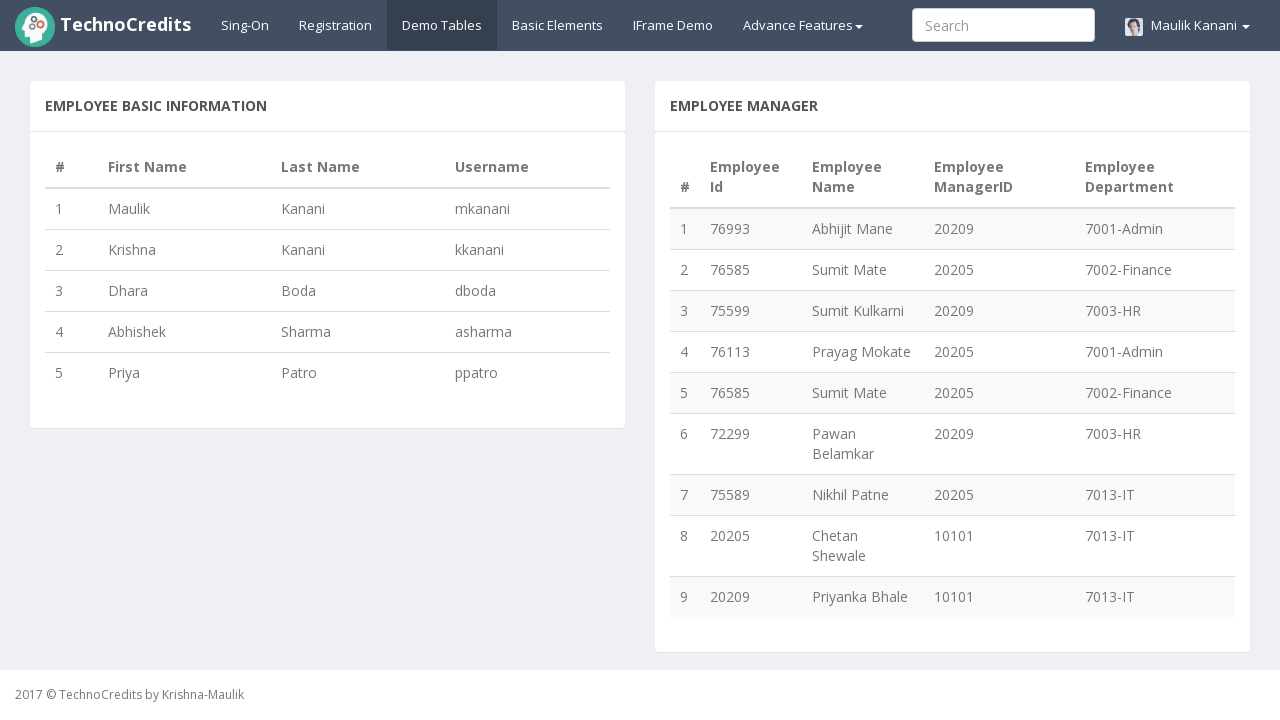